Tests page scrolling functionality by scrolling to the bottom of the Tata Motors homepage using JavaScript execution

Starting URL: https://www.tatamotors.com/

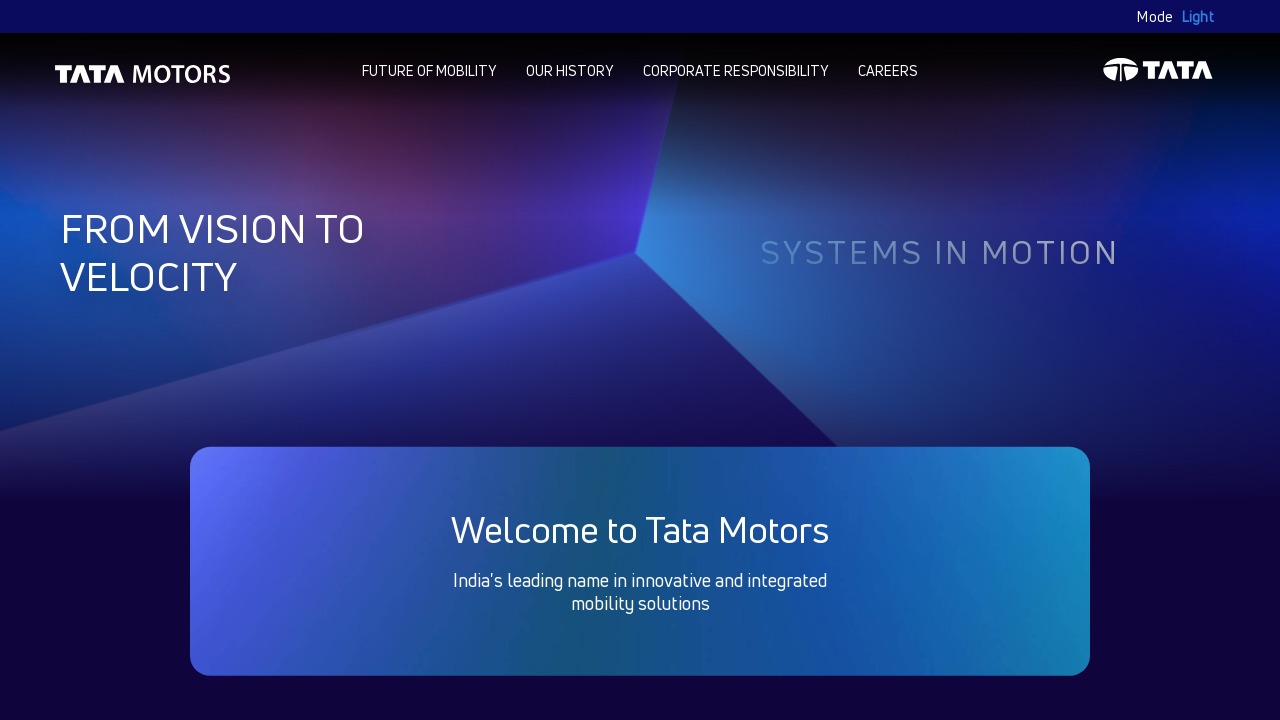

Scrolled page to the bottom using JavaScript
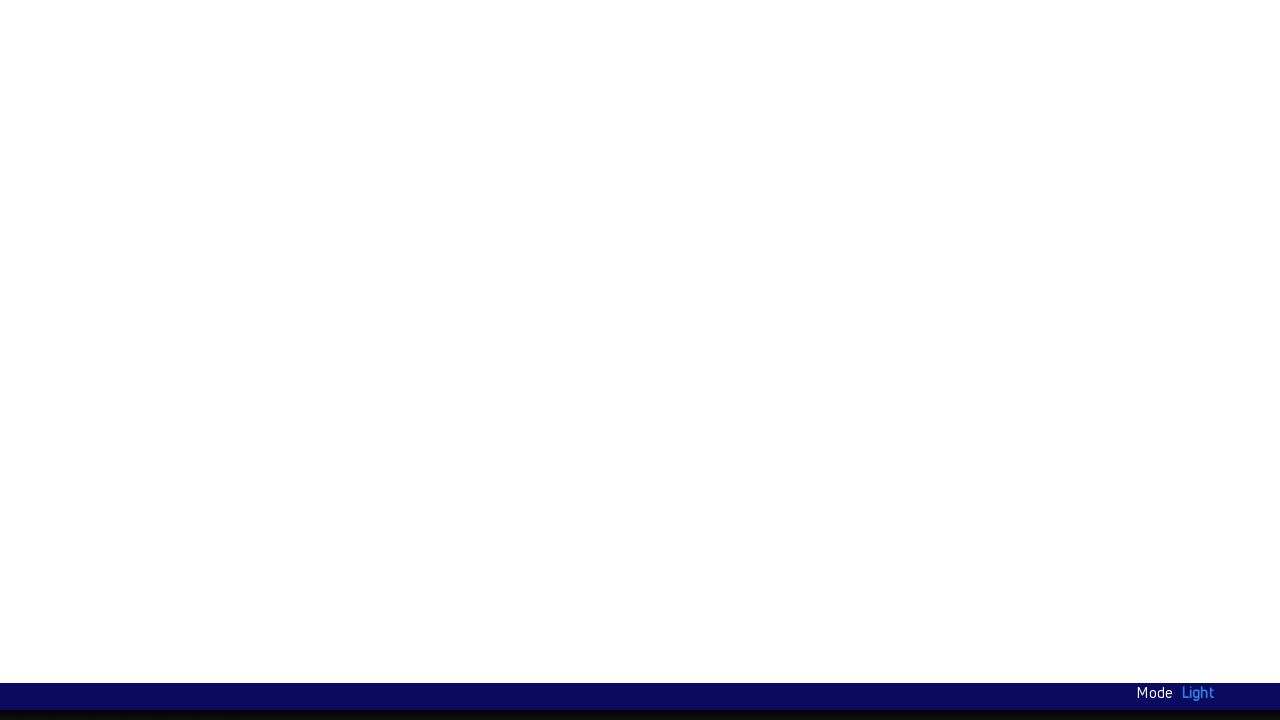

Waited 1 second for lazy-loaded content to load
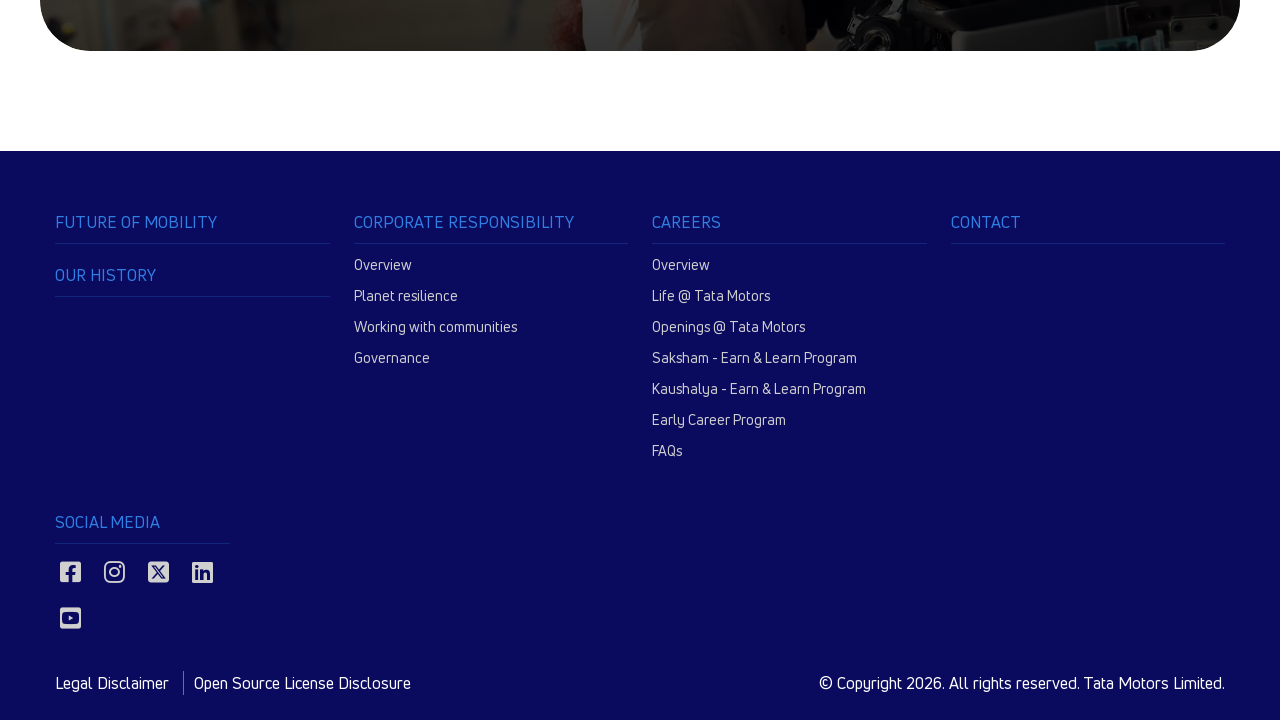

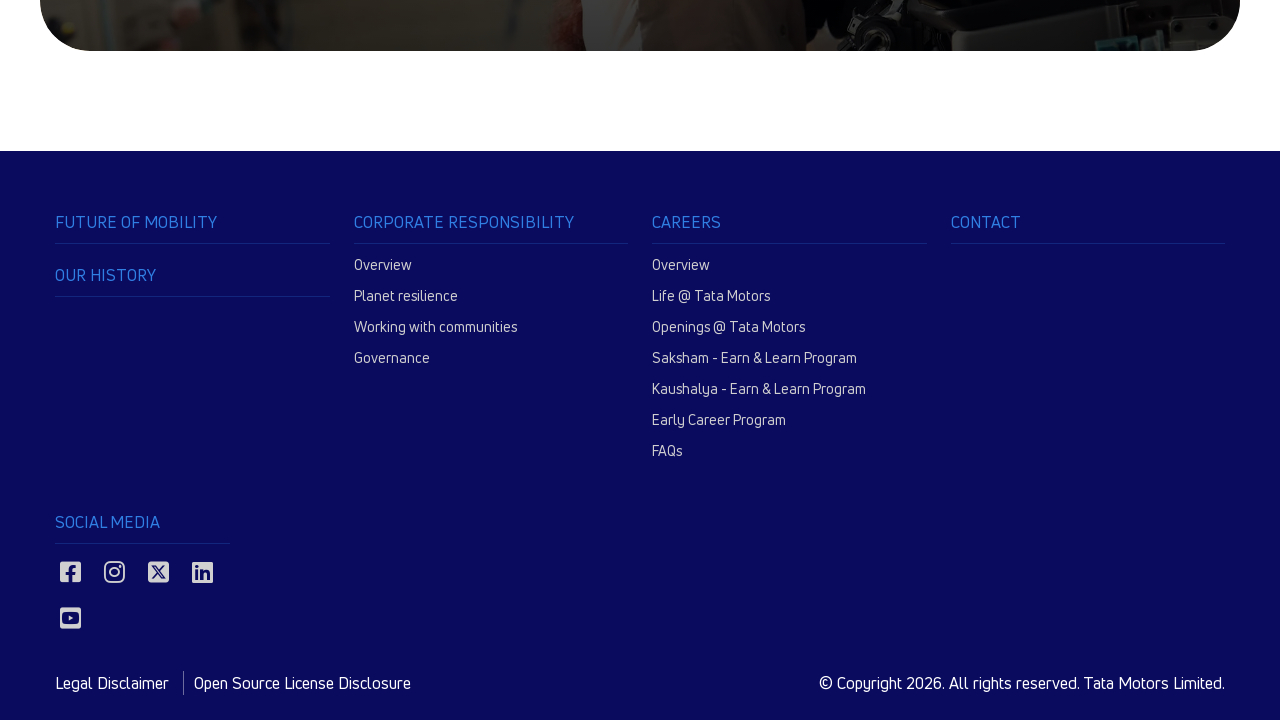